Tests clicking a specific checkbox in a table using complex XPath navigation (parent/sibling axes)

Starting URL: https://selectorshub.com/xpath-practice-page/

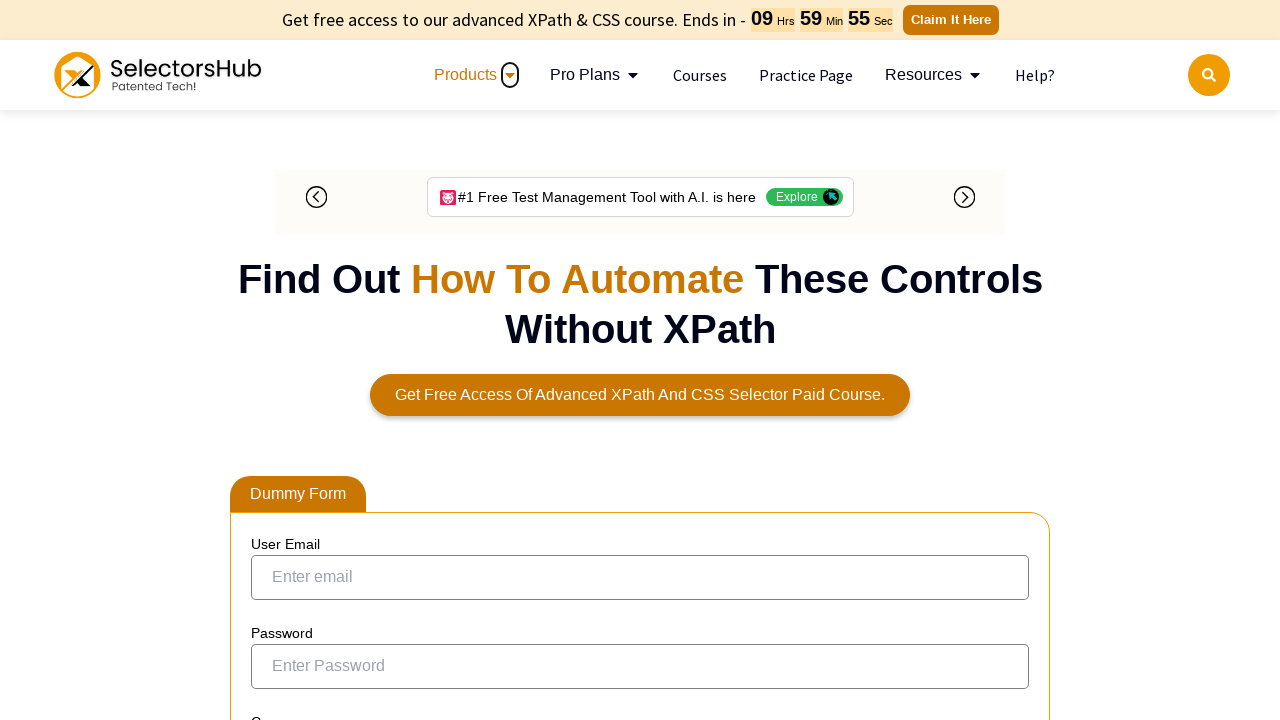

Navigated to XPath practice page
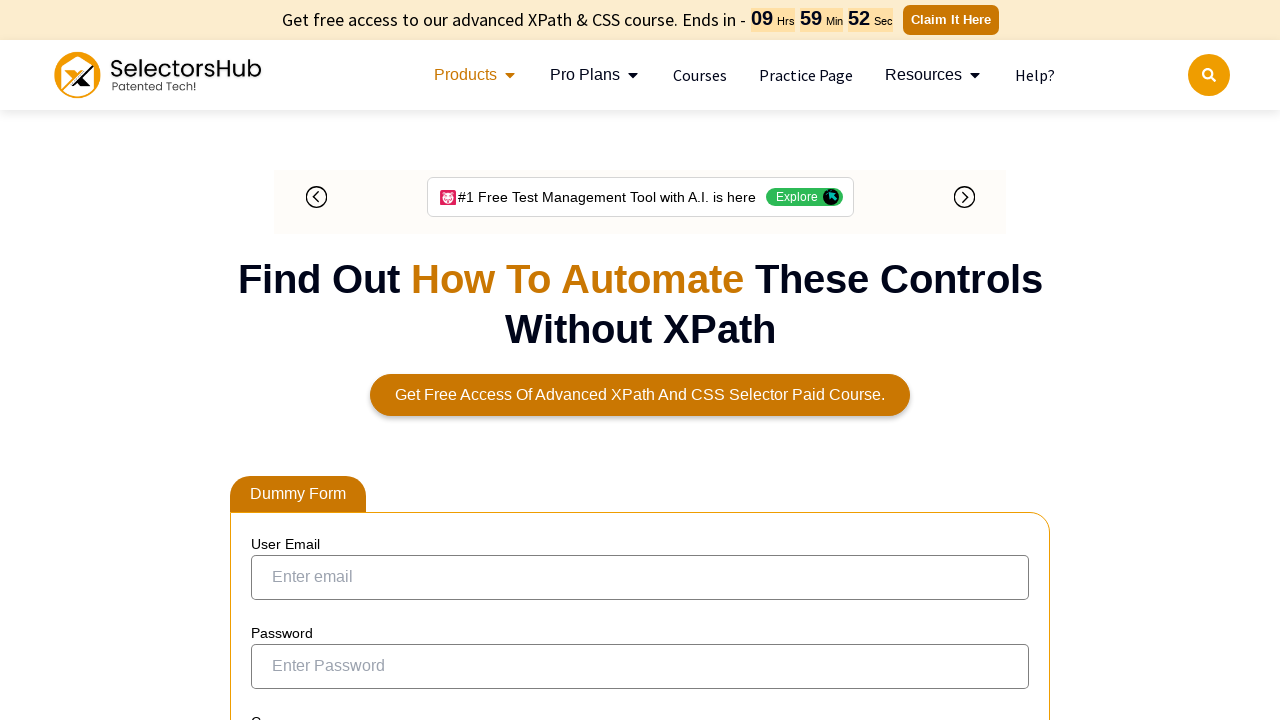

Clicked checkbox for Joe.Root using complex XPath navigation (parent/sibling axes) at (274, 352) on xpath=//a[text()='Joe.Root']/parent::td/preceding-sibling::td/input[@type='check
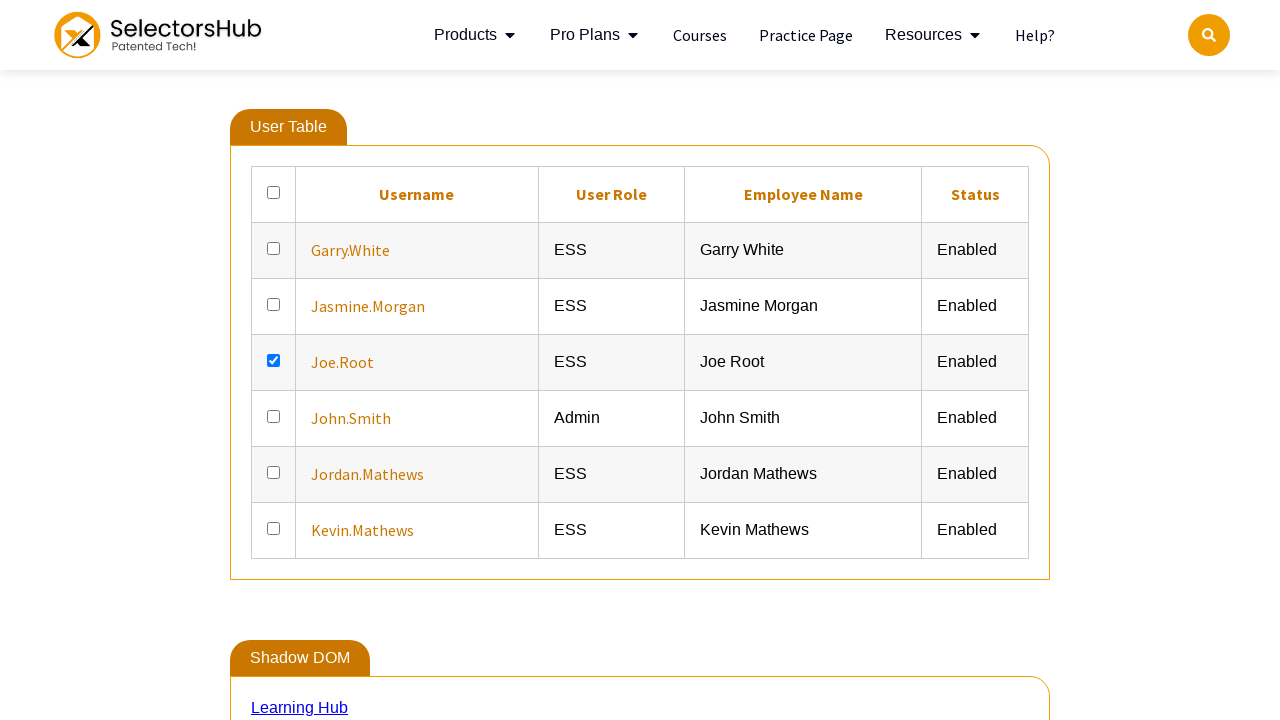

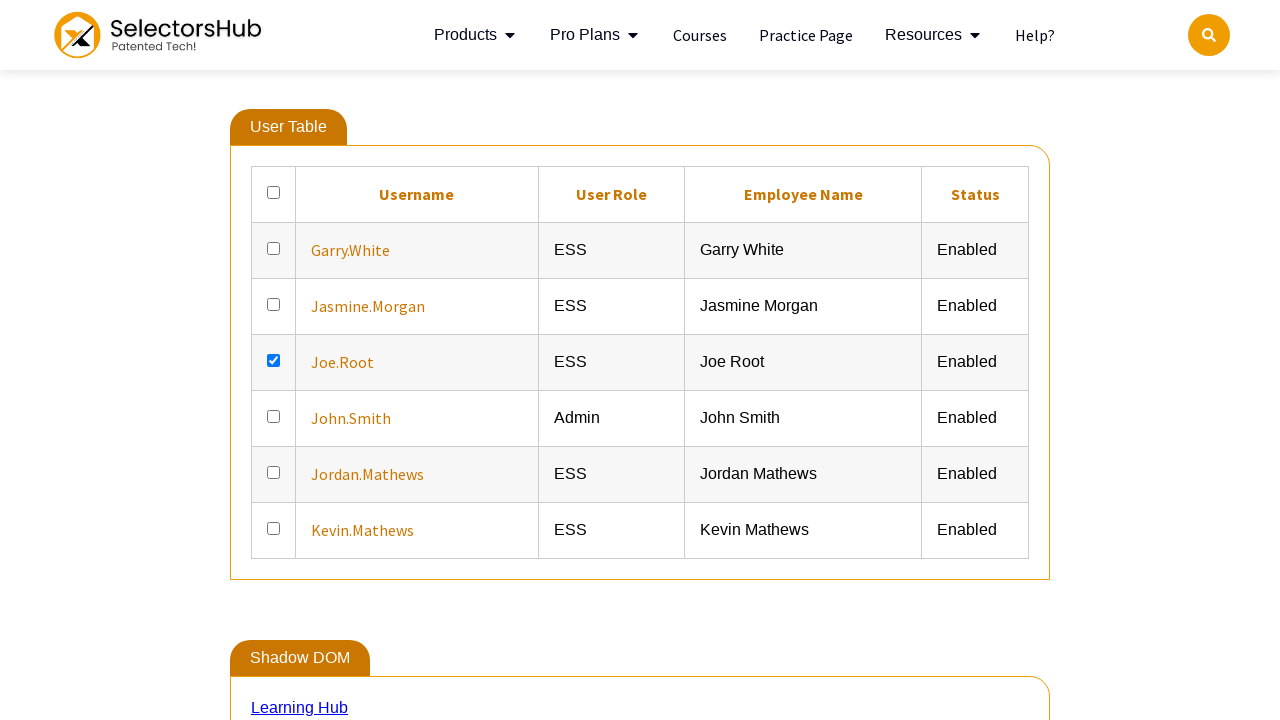